Tests registration form validation with special characters only in all fields

Starting URL: https://b2c.passport.rt.ru

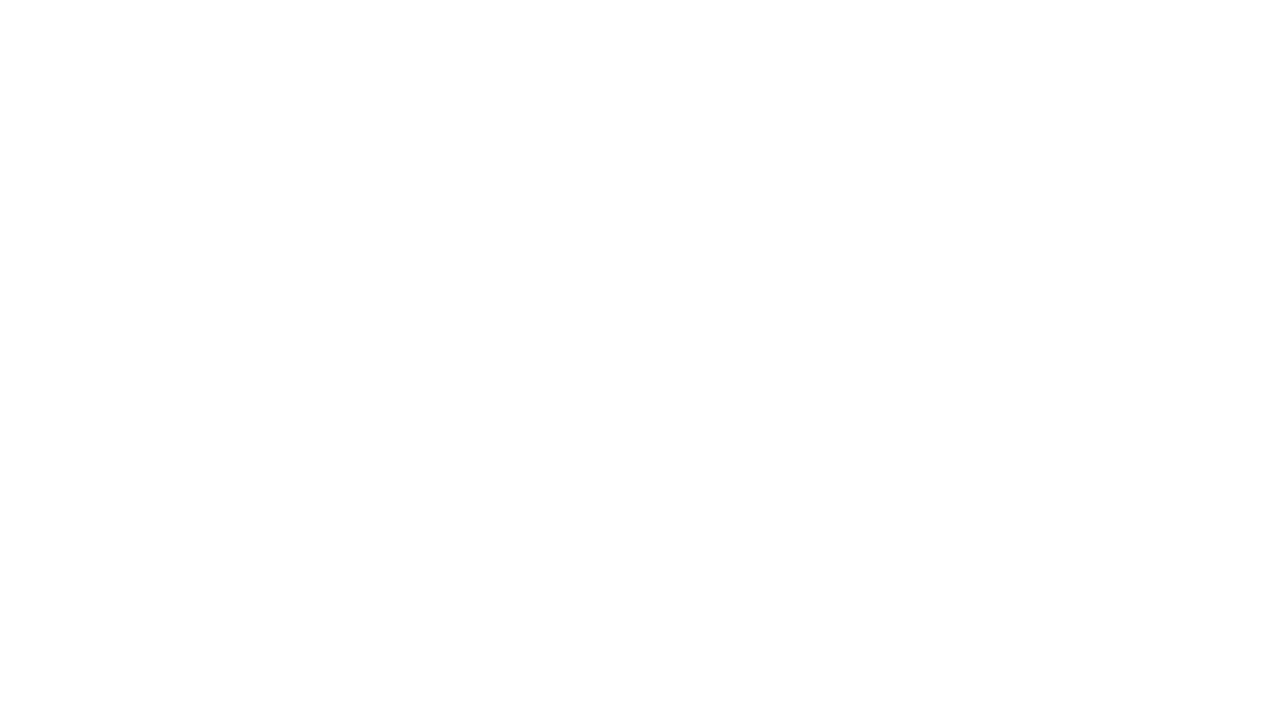

Waited for register button to be visible
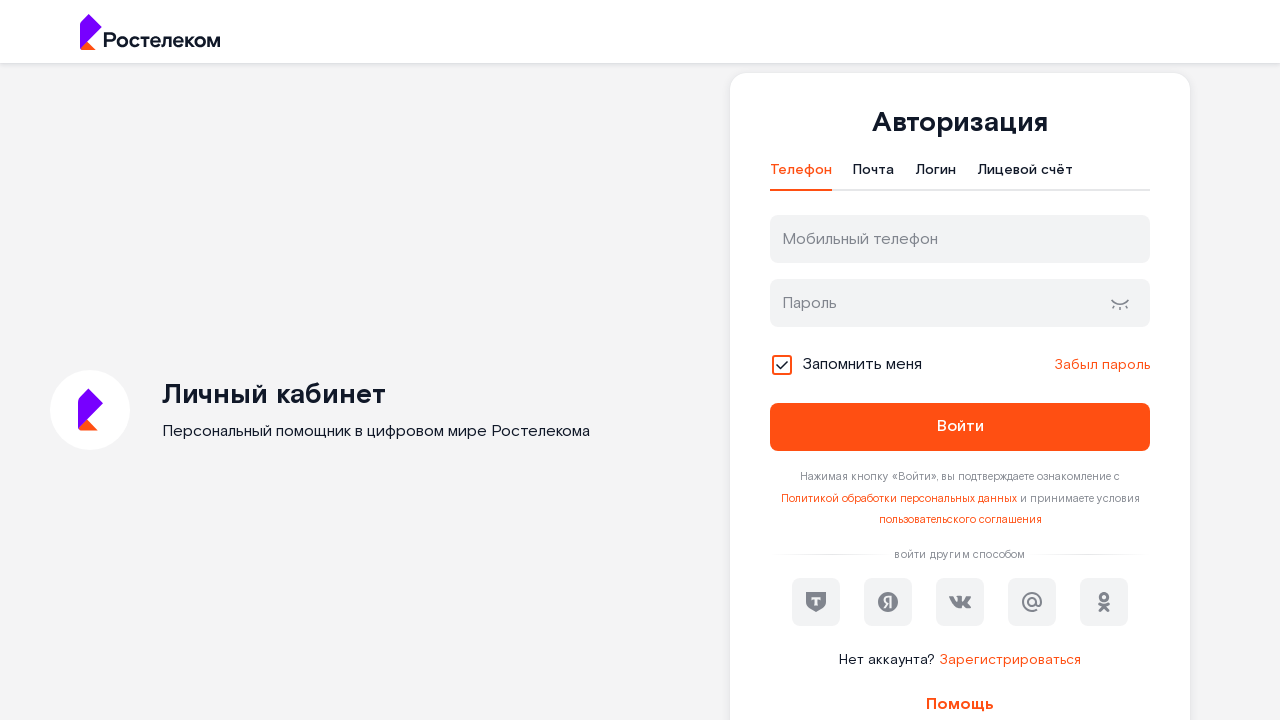

Clicked the register button at (1010, 660) on #kc-register
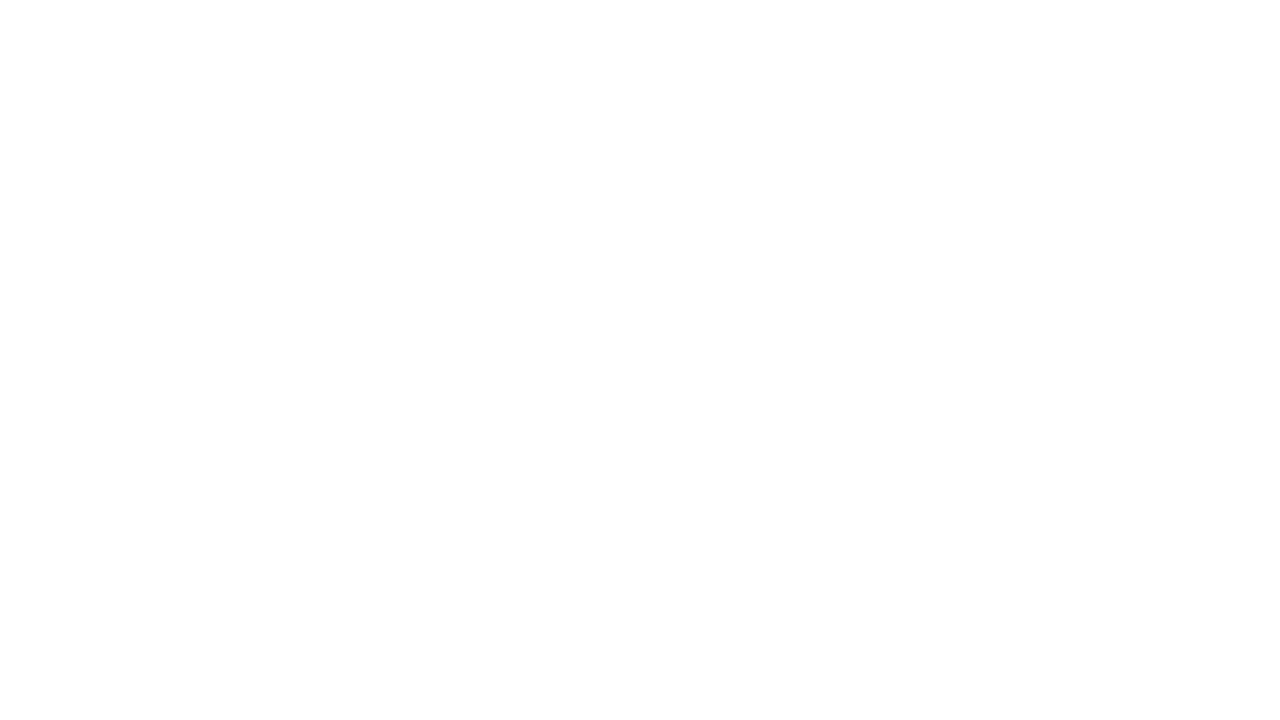

Filled firstName field with special characters '@#$%^&' on input[name='firstName']
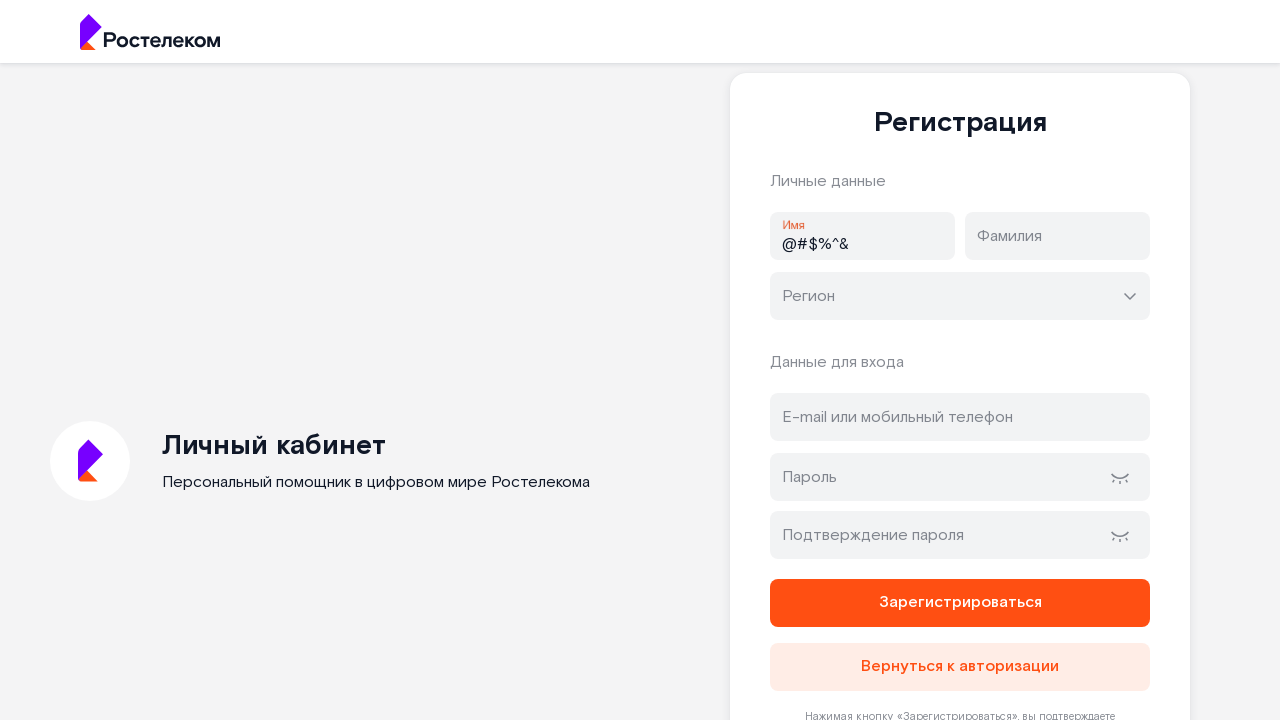

Filled lastName field with special characters '!@#$%' on input[name='lastName']
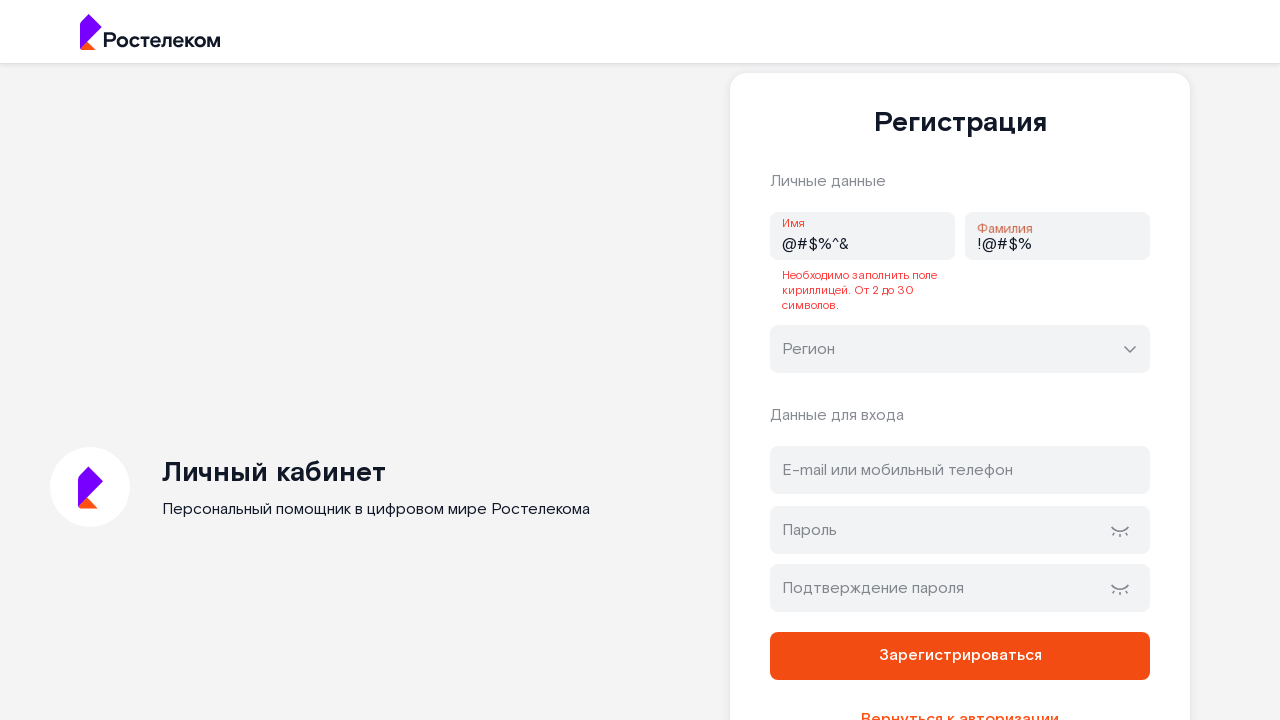

Filled email field with special characters '***@@@' on #address
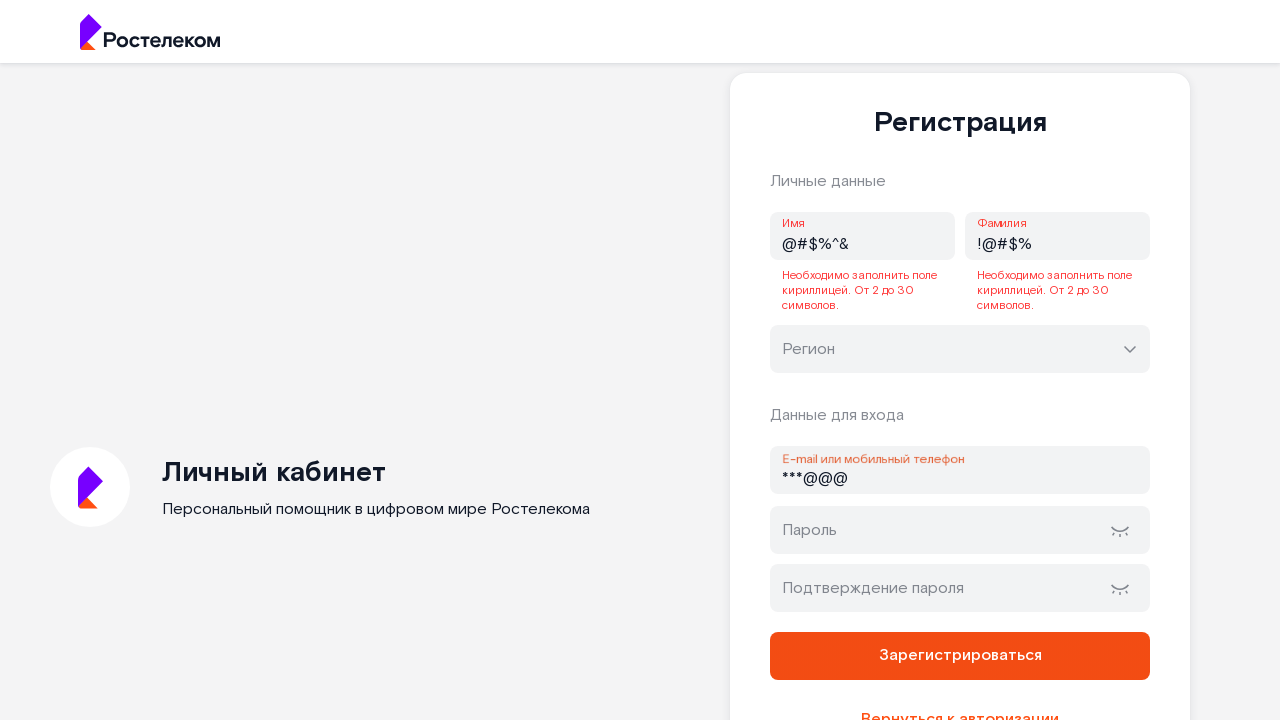

Filled password field with special characters '!@#$%^' on #password
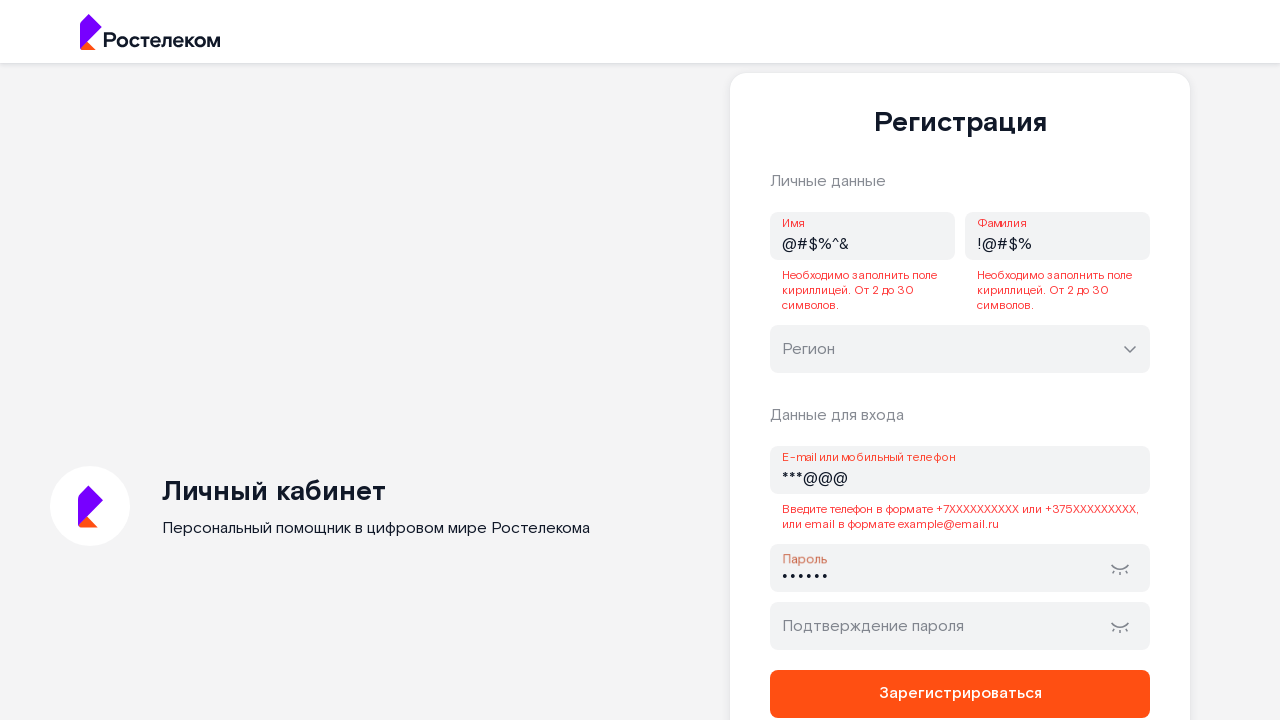

Filled password confirmation field with special characters '!@#$%^' on #password-confirm
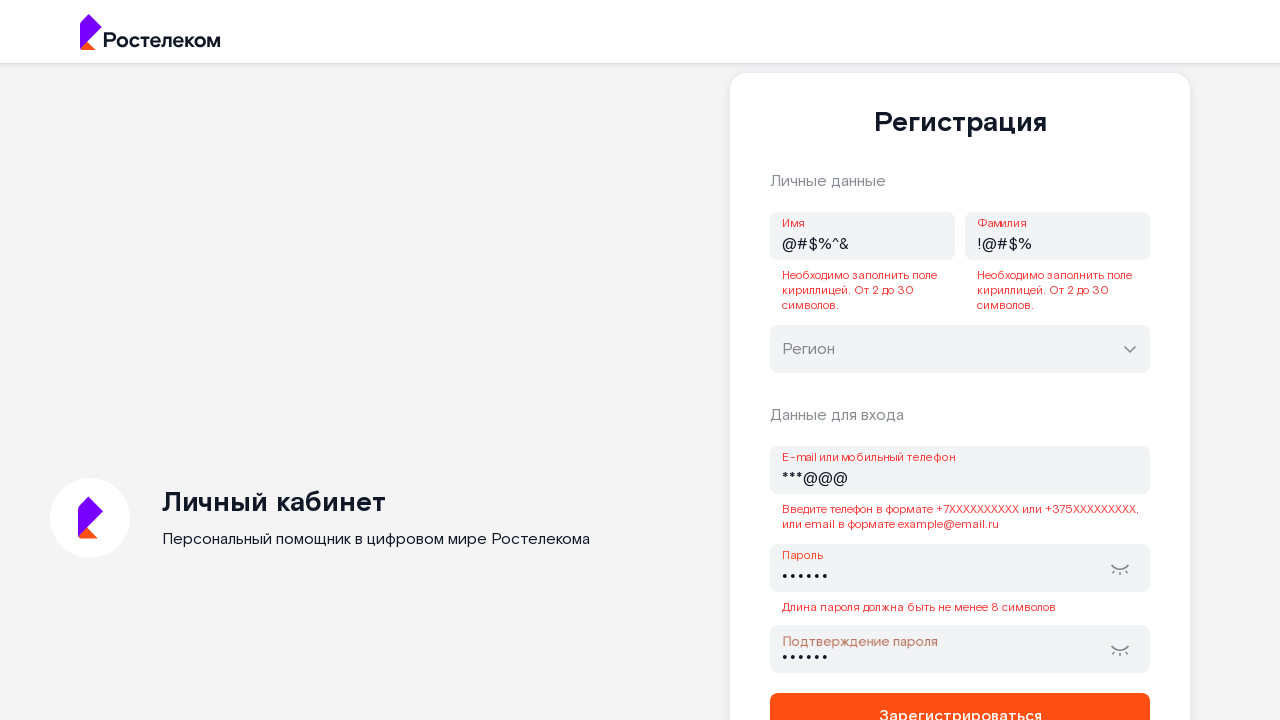

Clicked submit button to register with special characters only at (960, 696) on button[type='submit']
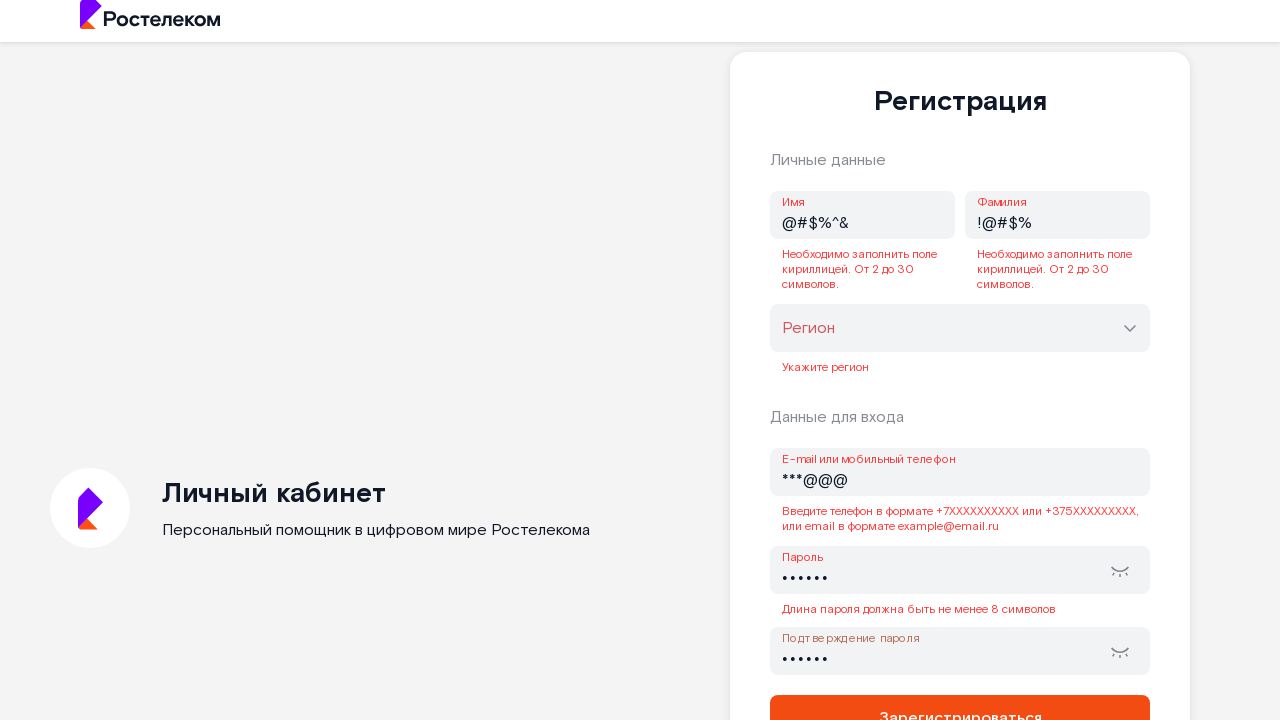

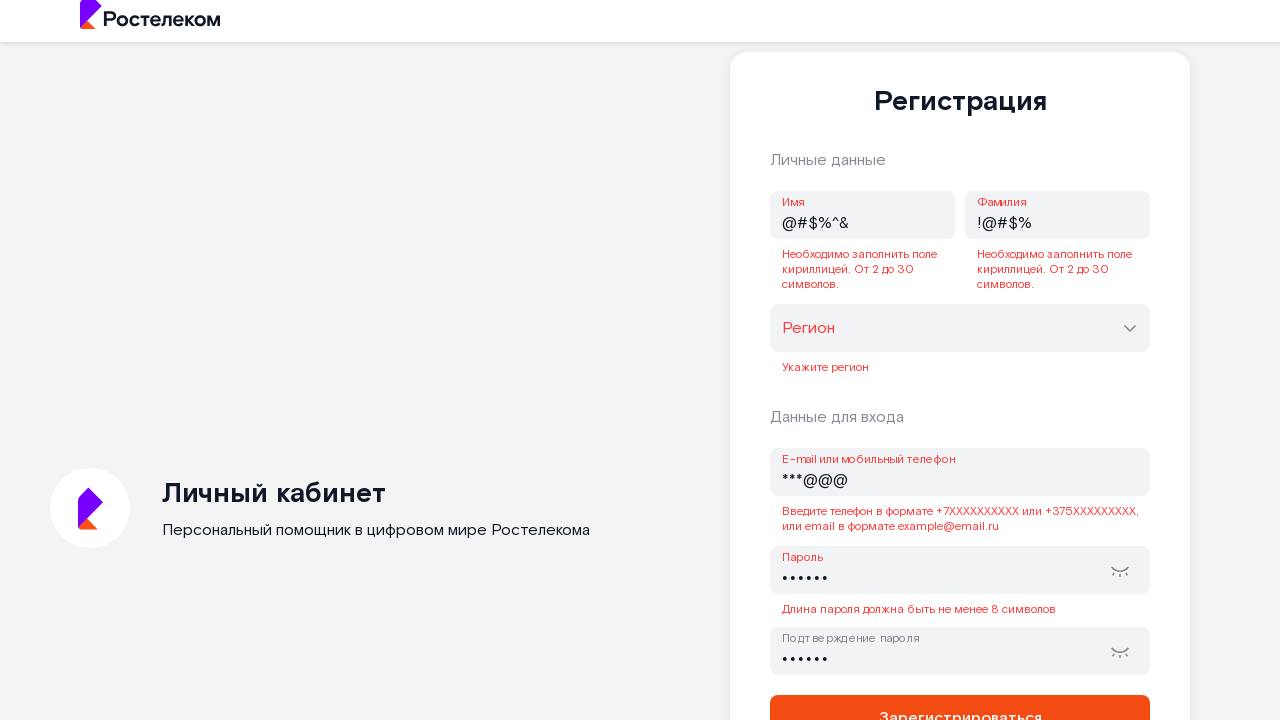